Tests a practice form by filling in username, password, selecting drink checkboxes, choosing a color radio button, selecting a dropdown option, entering email and message, submitting the form, and handling the alert confirmation.

Starting URL: https://practice-automation.com/form-fields/

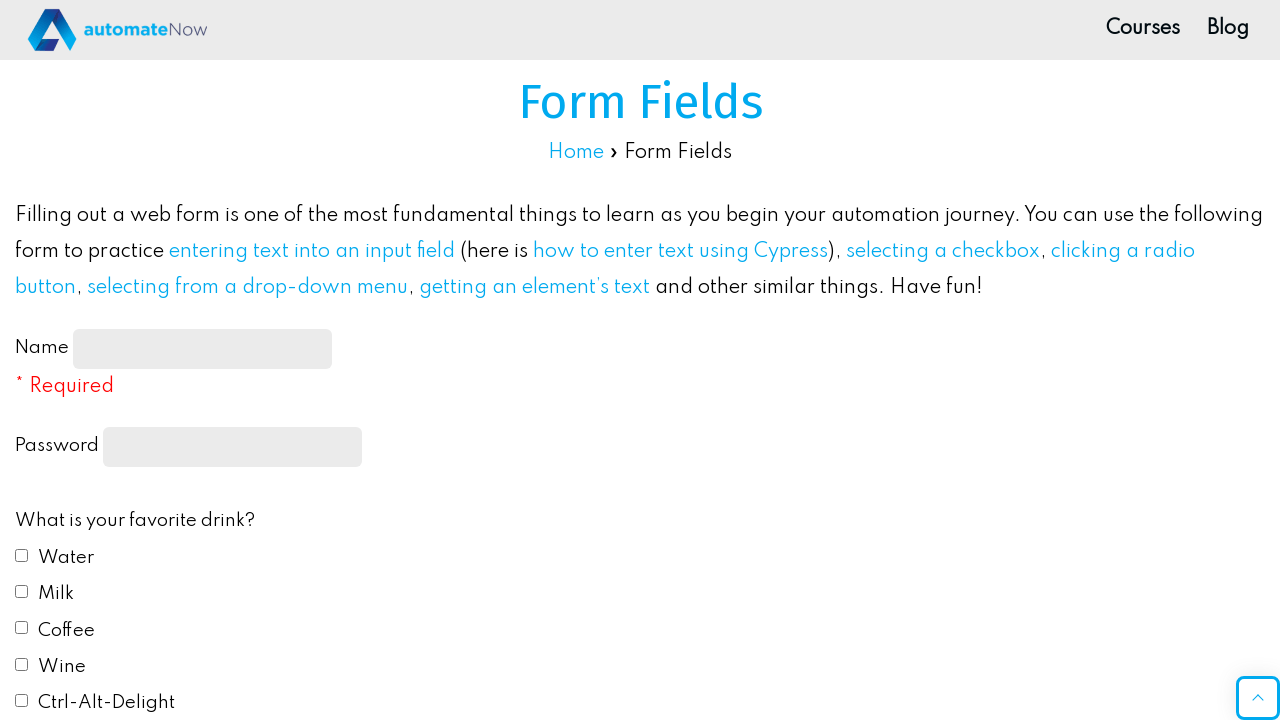

Filled username field with 'JohnDoe2024' on #name-input
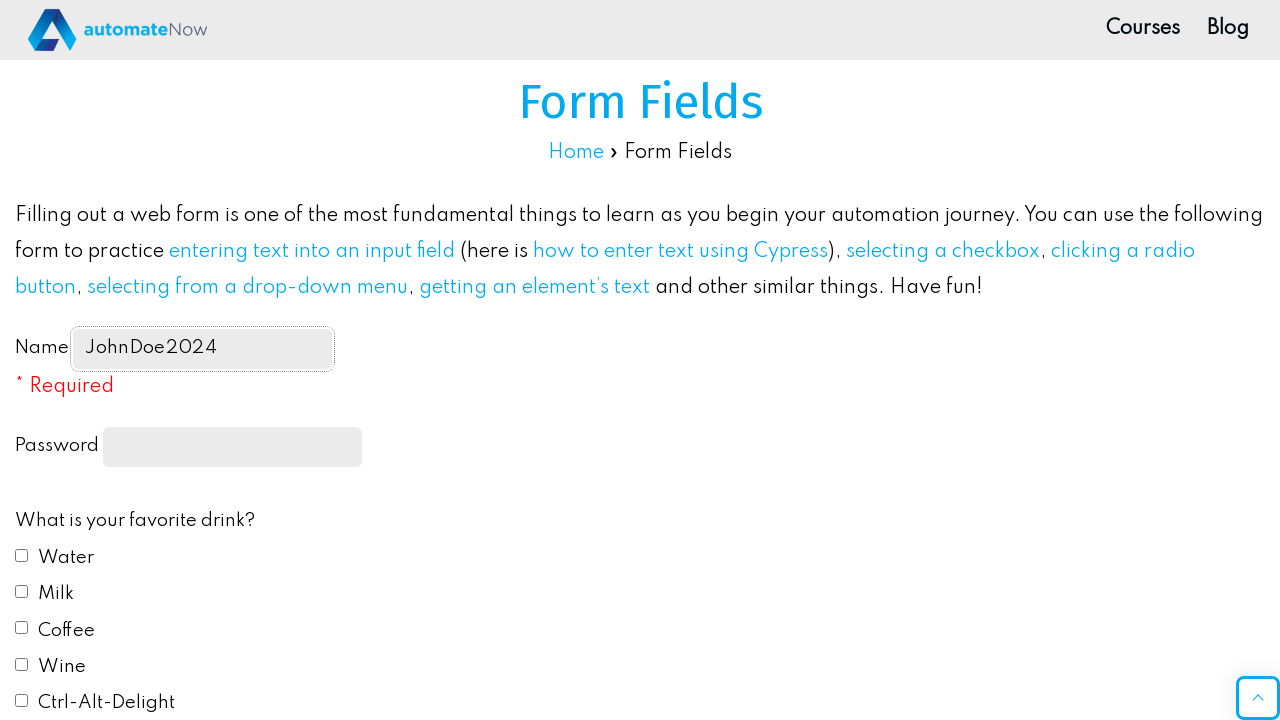

Filled password field with 'SecurePass123!' on input[type='password']
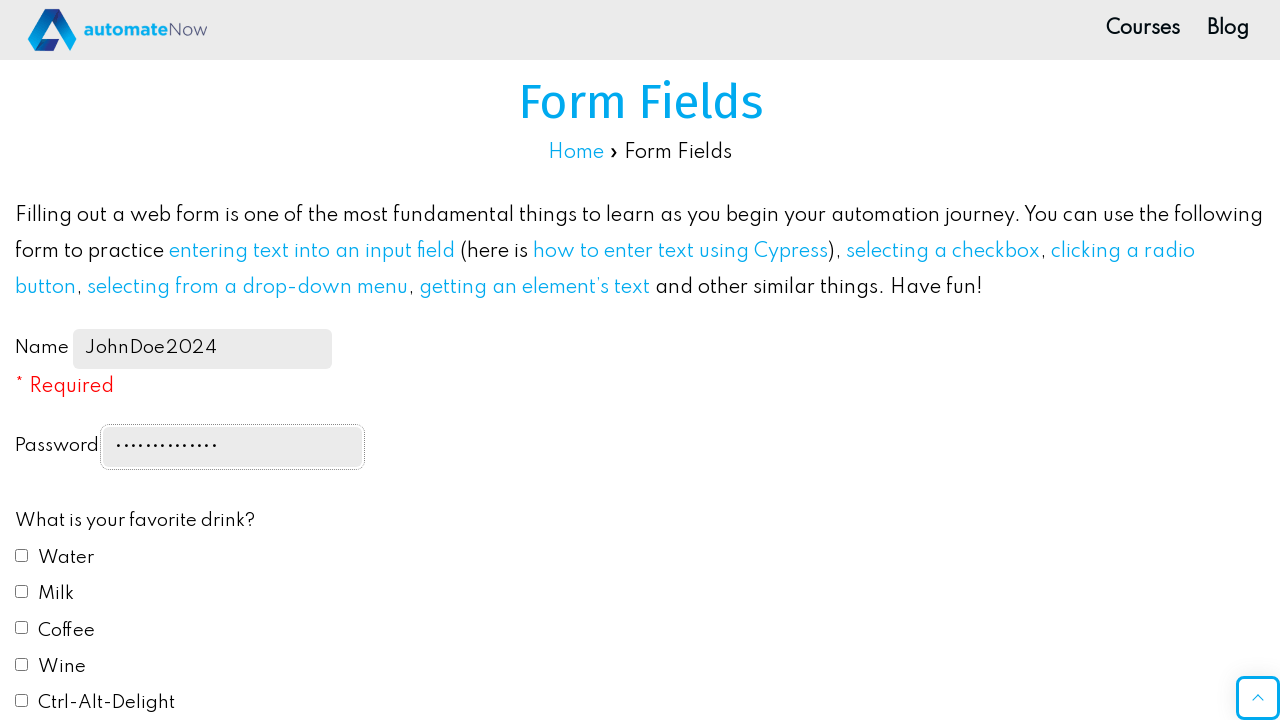

Selected Water checkbox at (22, 555) on #drink1
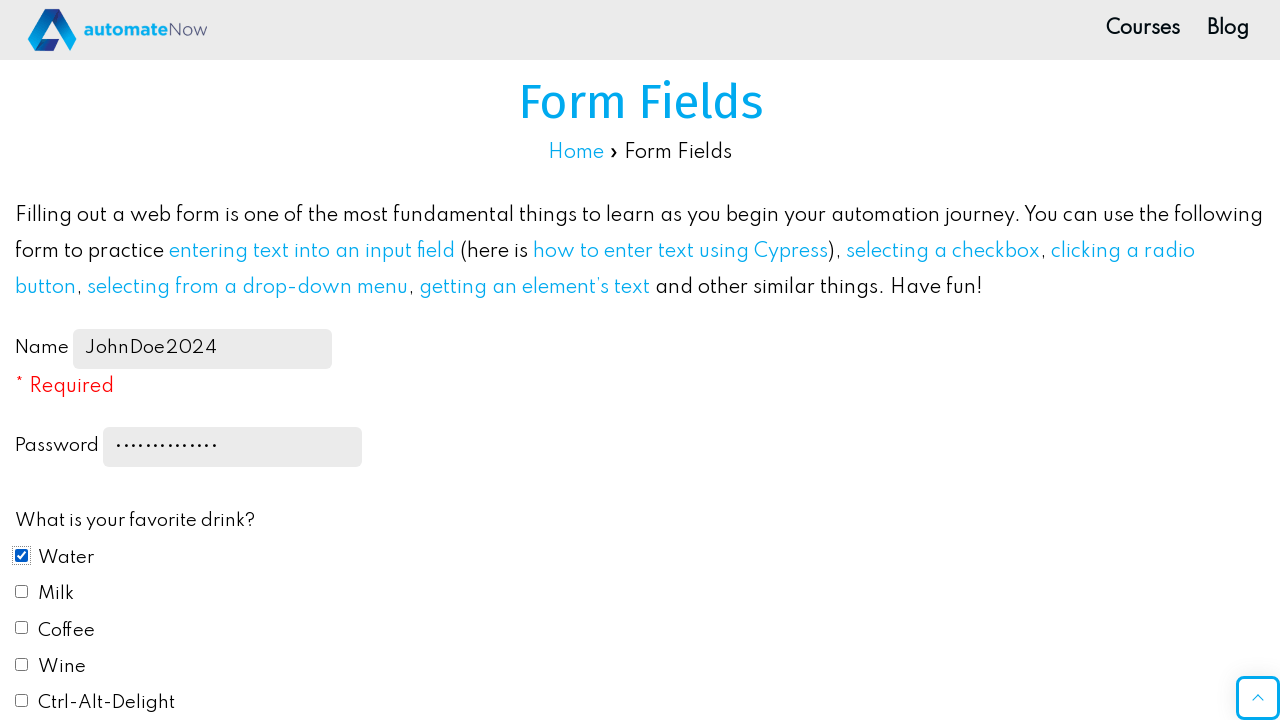

Selected Coffee checkbox at (22, 591) on #drink2
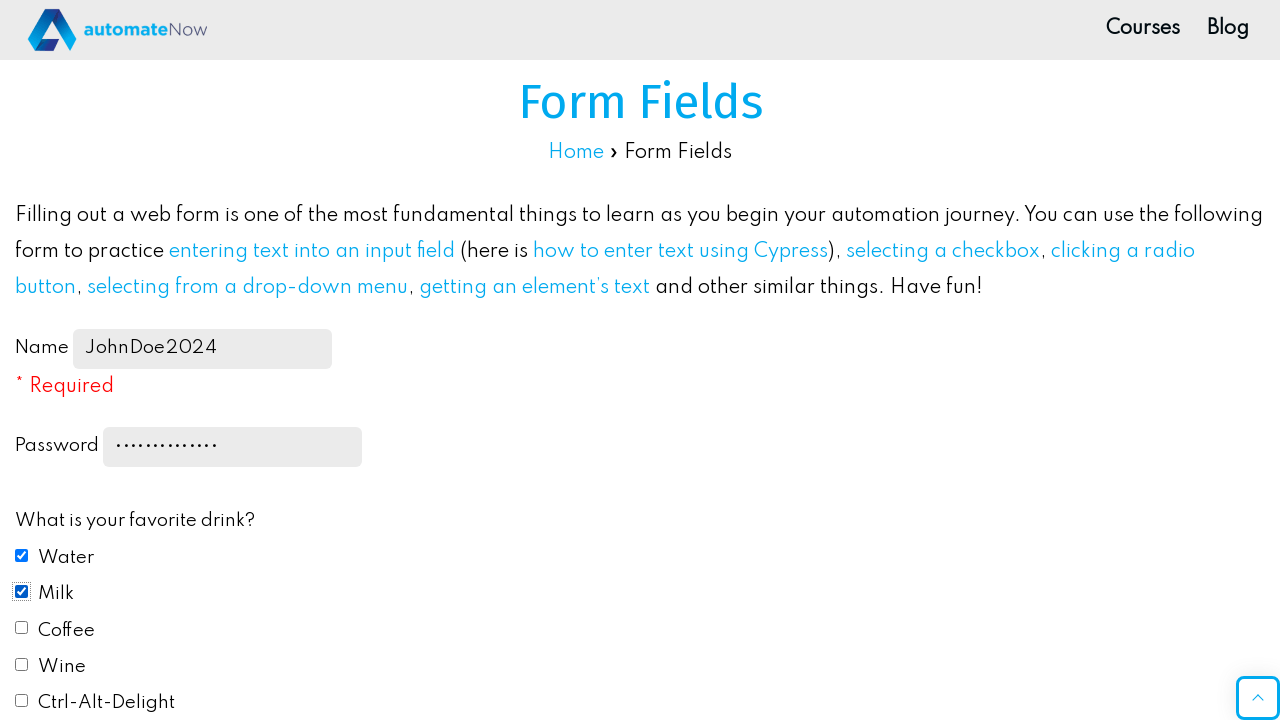

Scrolled down 500px to reveal color options
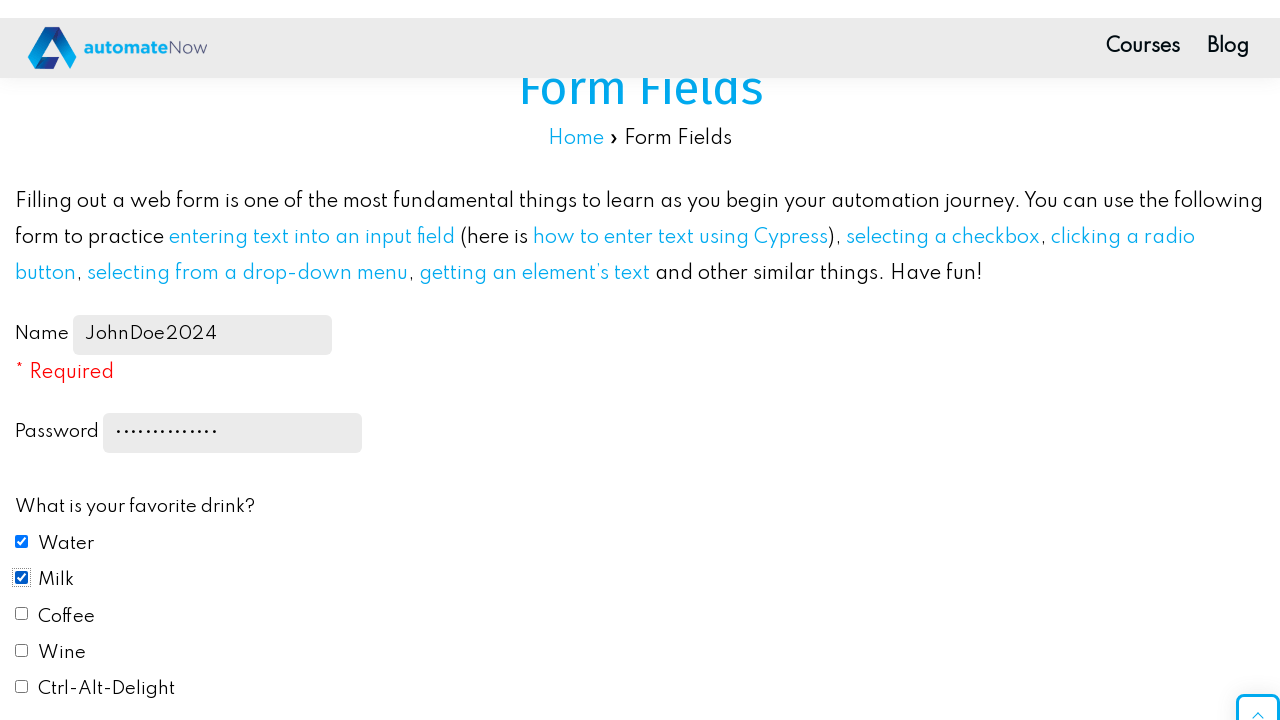

Selected Blue color radio button at (22, 309) on #color1
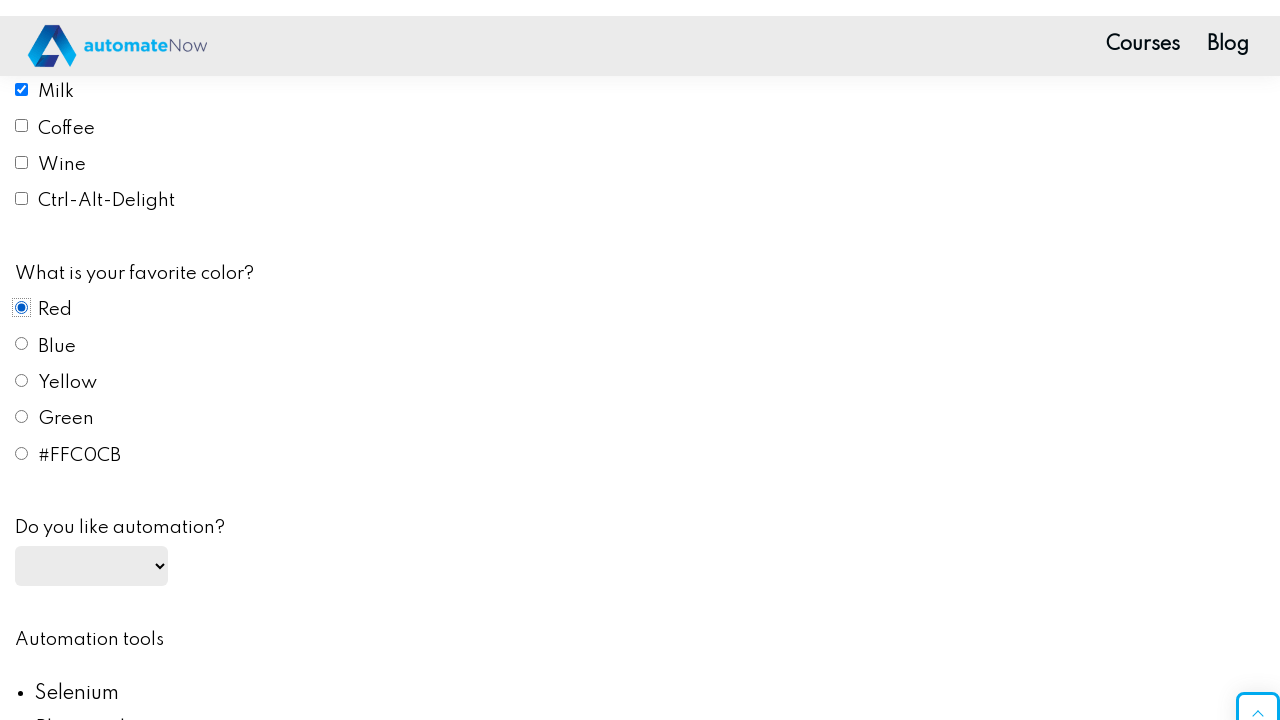

Selected 'yes' option from automation dropdown on #automation
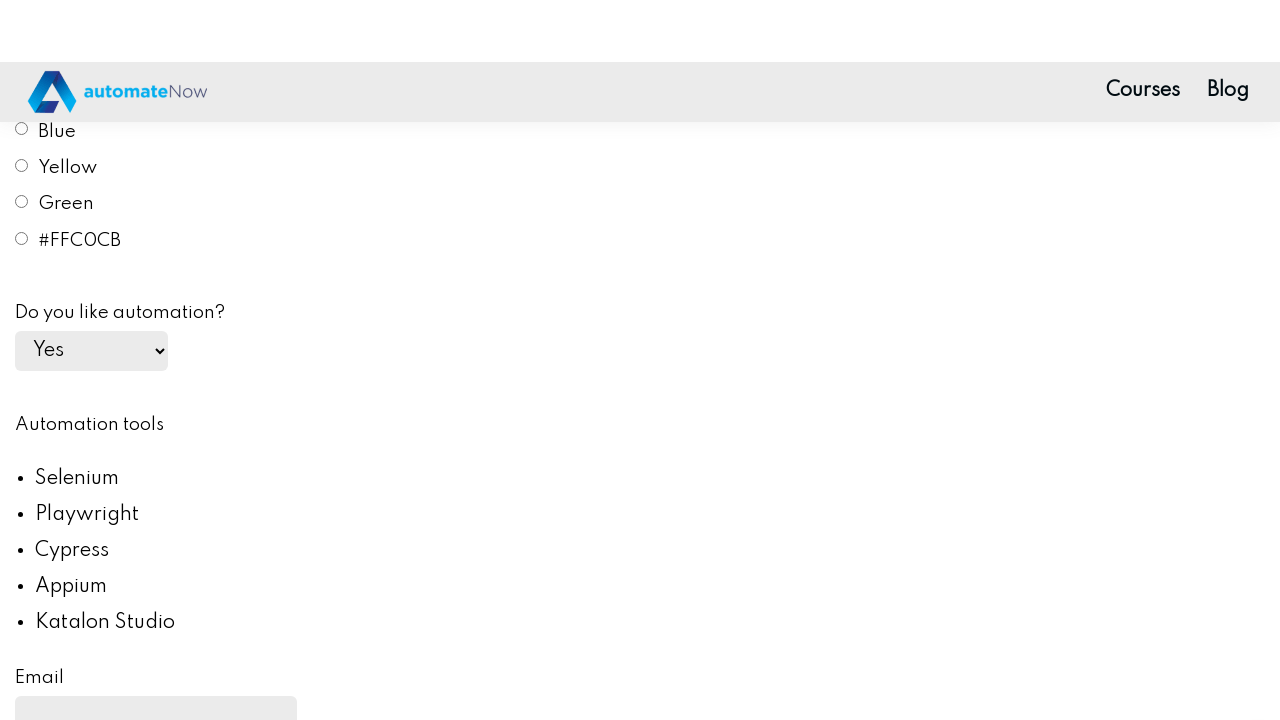

Filled email field with 'johndoe2024@testmail.com' on #email
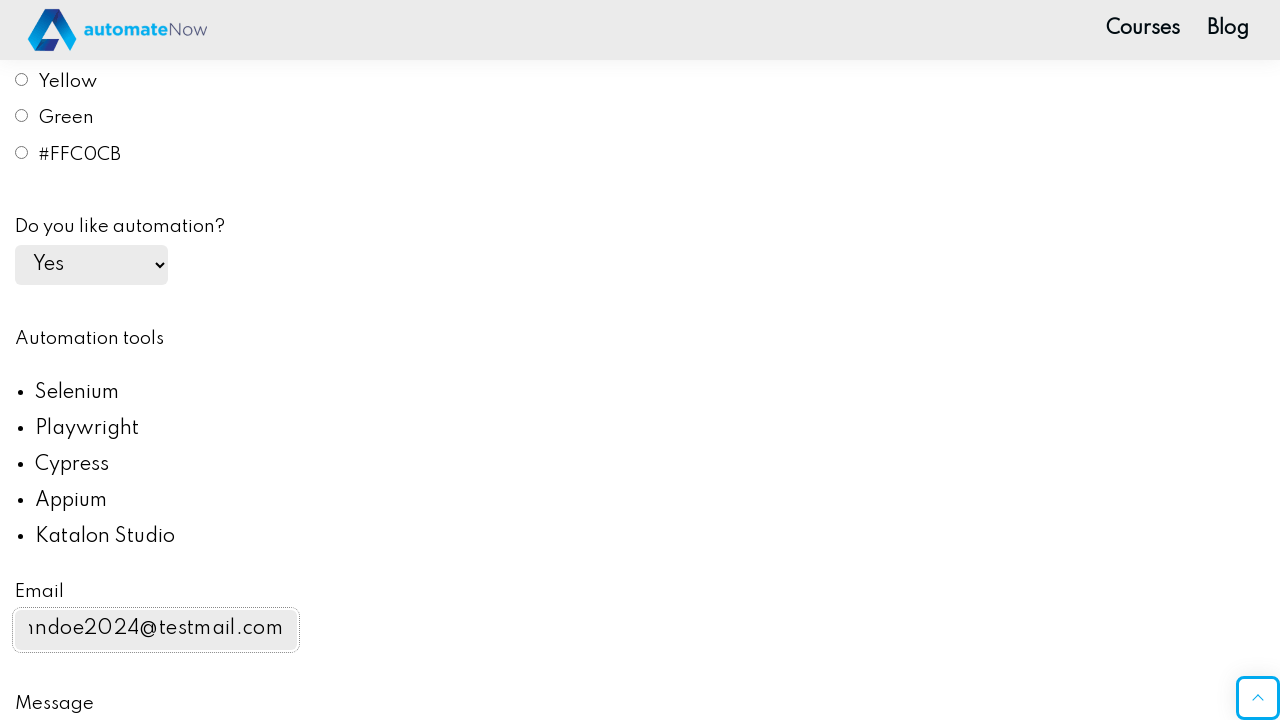

Scrolled down 500px to reveal message textarea
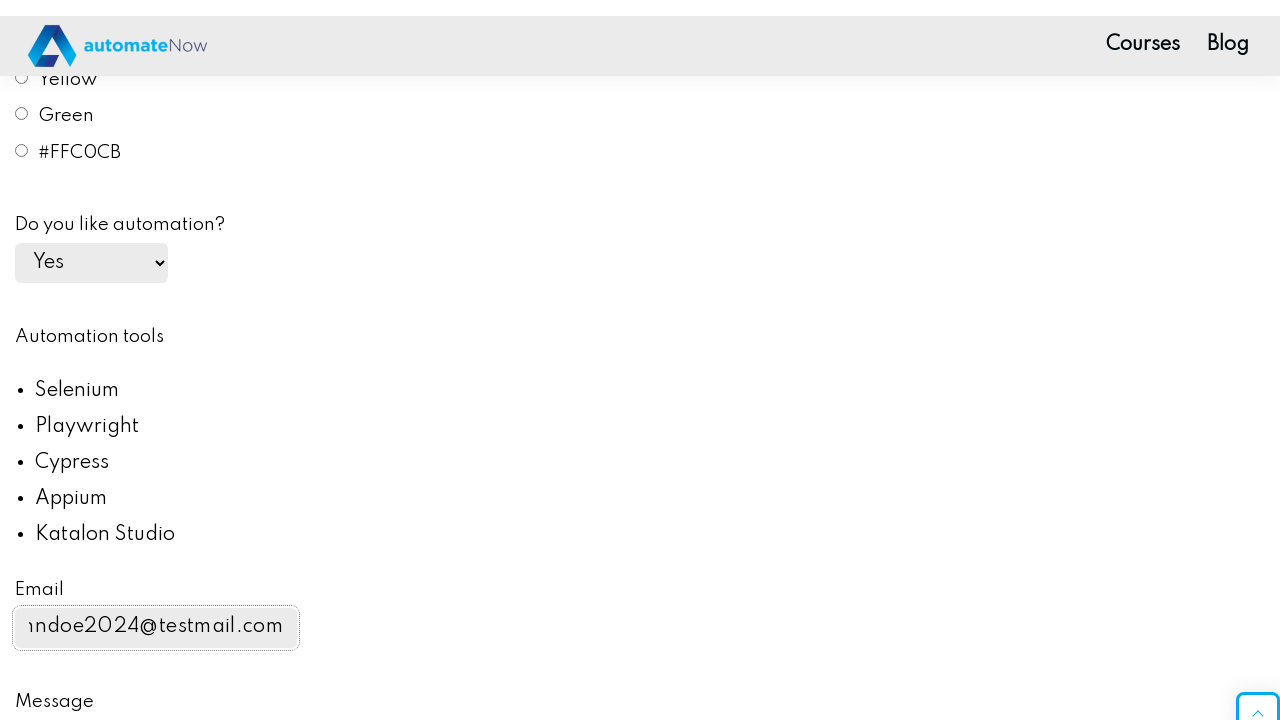

Filled message textarea with test message on #message
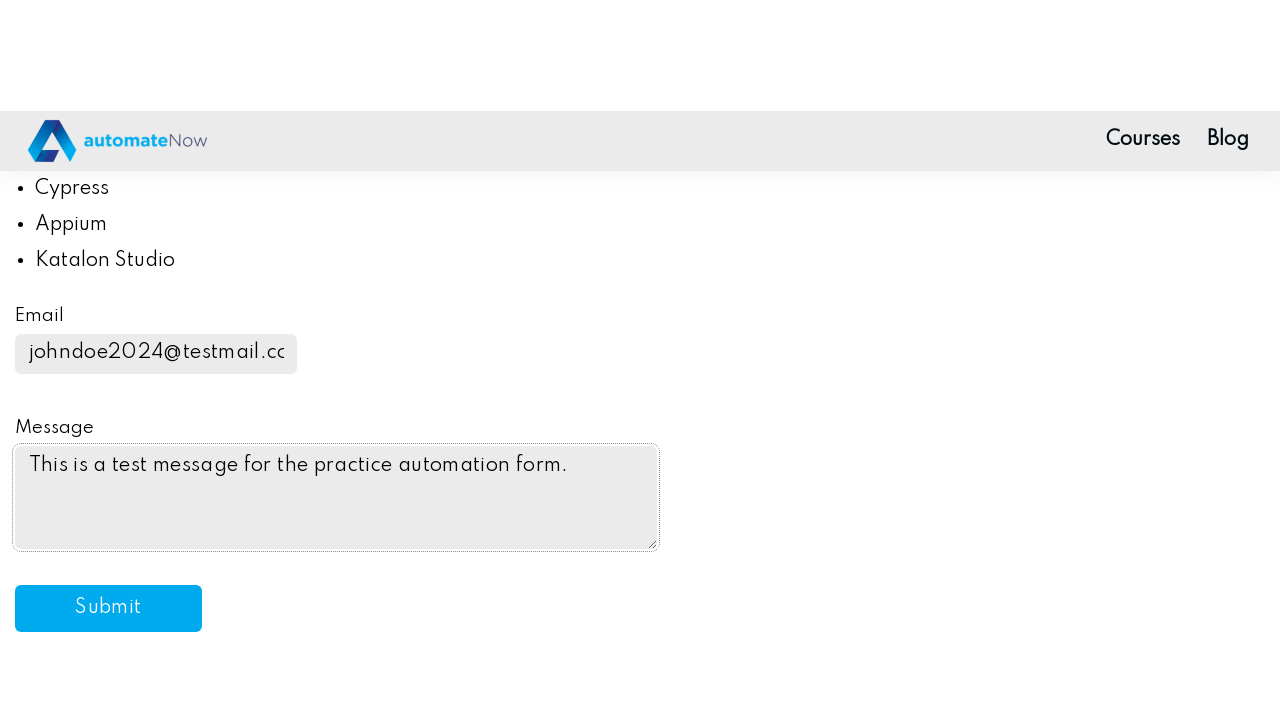

Clicked submit button at (108, 385) on #submit-btn
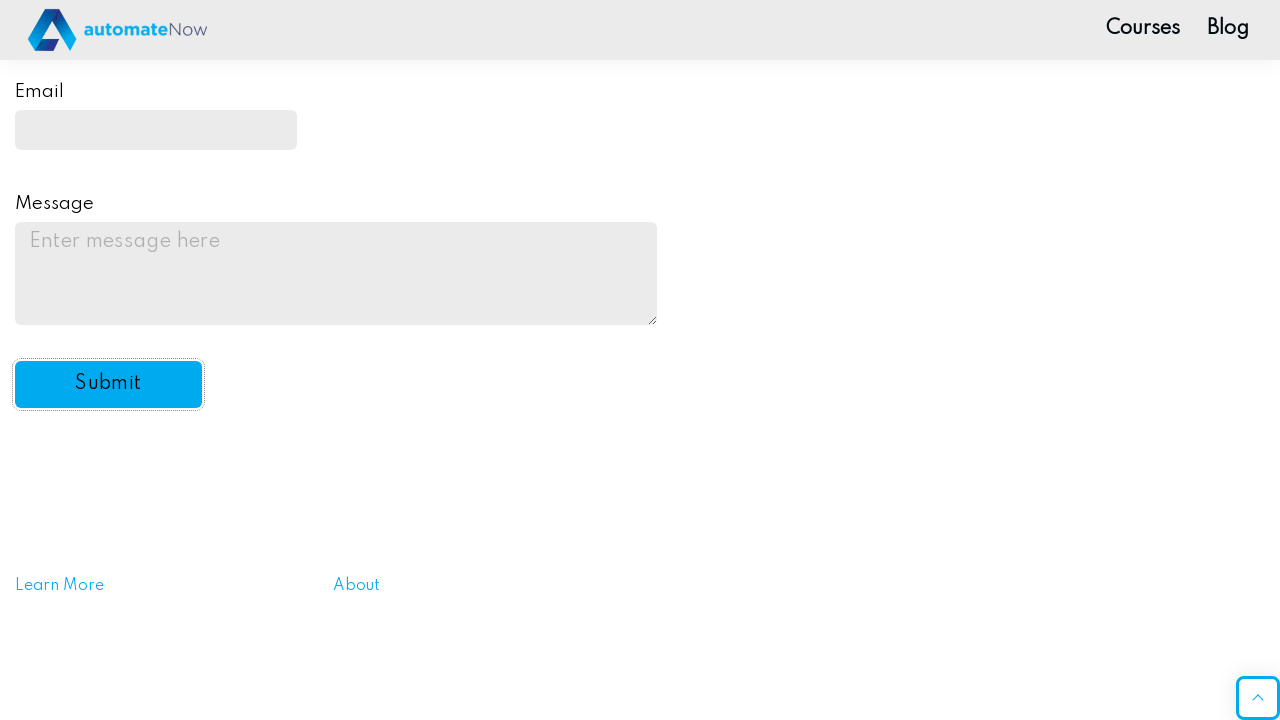

Set up alert handler to accept dialogs
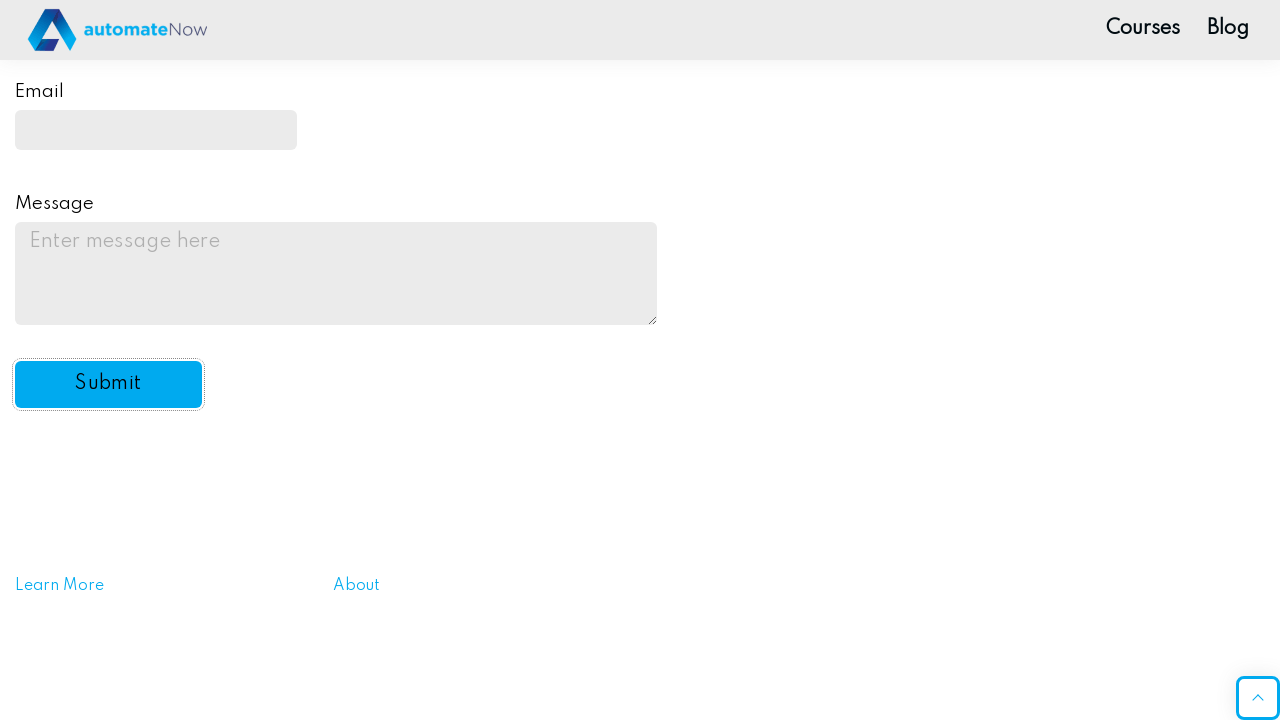

Waited 1000ms for alert to appear and be handled
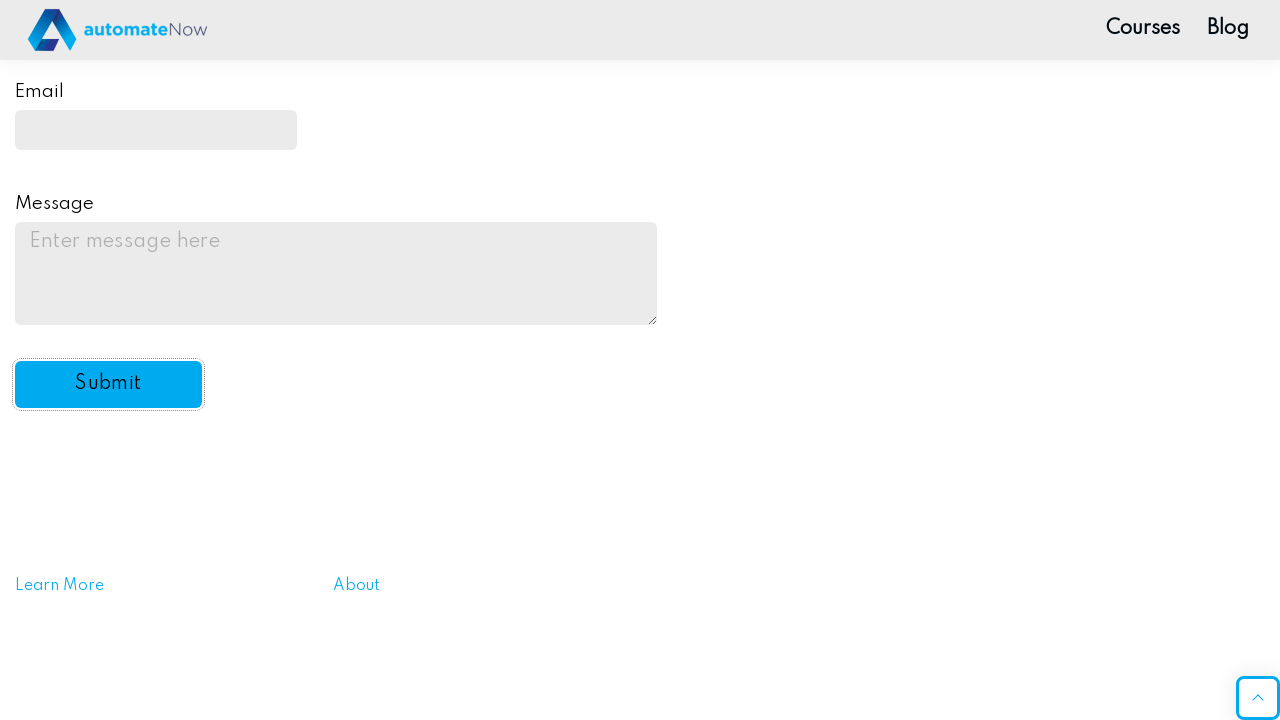

Clicked 'to top' button to return to page top at (1258, 698) on #to-top
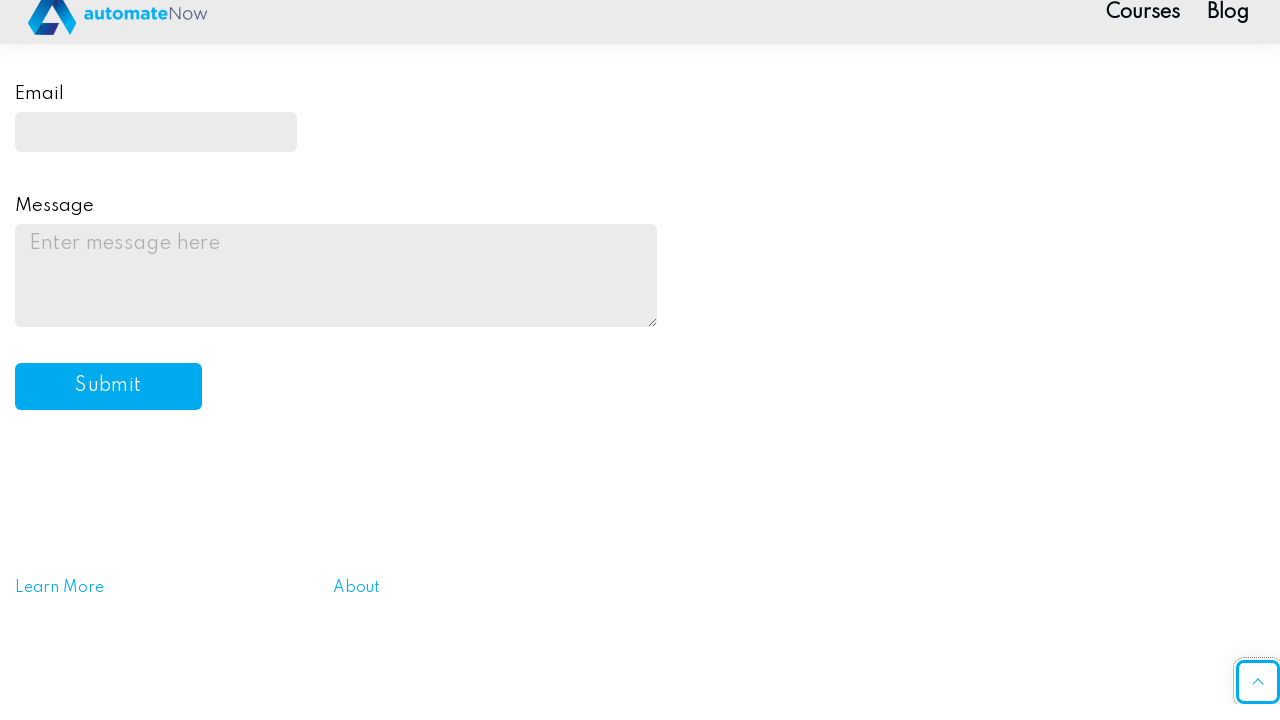

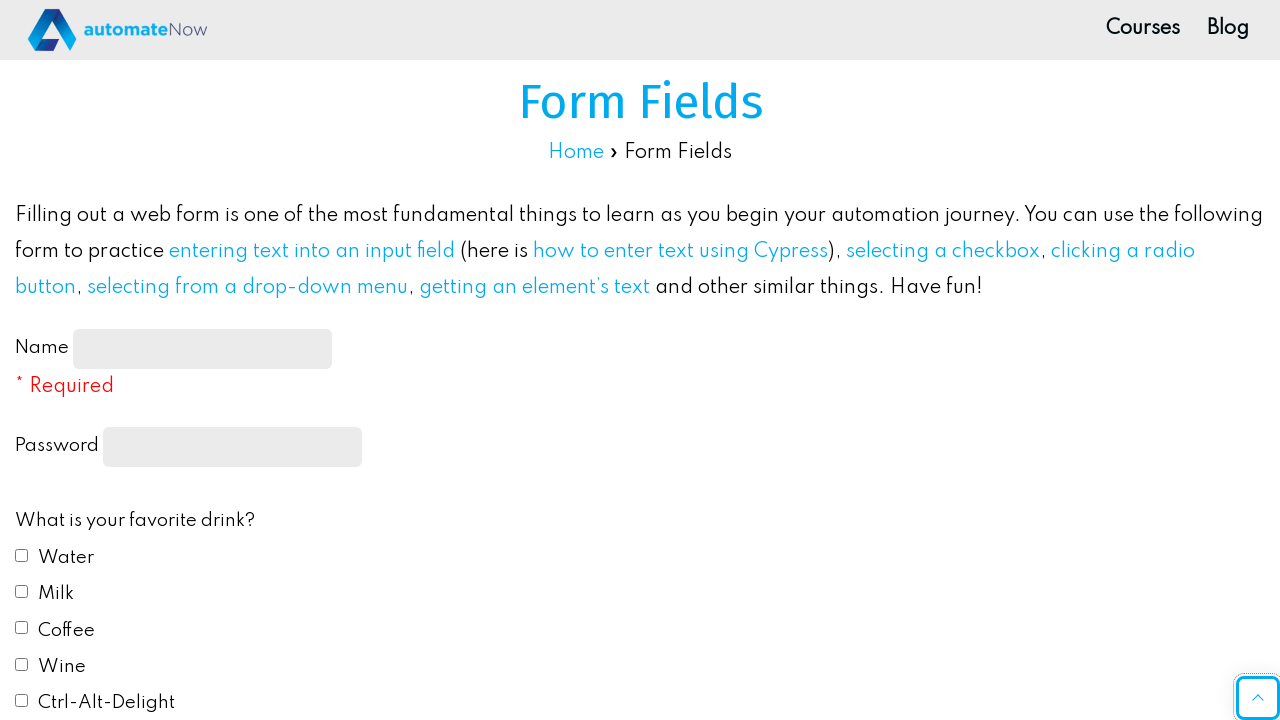